Tests a practice form submission by filling out all form fields including personal information, date of birth, subjects, hobbies, file upload, address, and state/city dropdowns, then verifies the submitted data in a confirmation modal.

Starting URL: https://demoqa.com/automation-practice-form

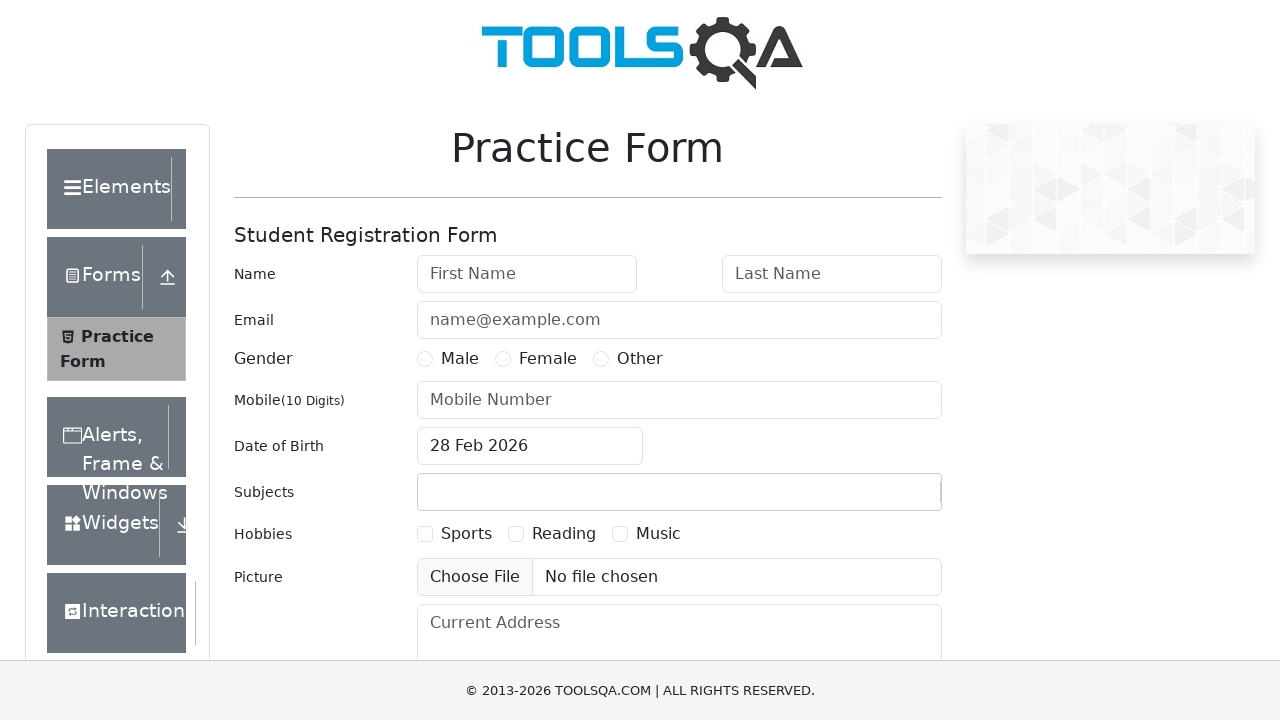

Filled first name field with 'First Name' on #firstName
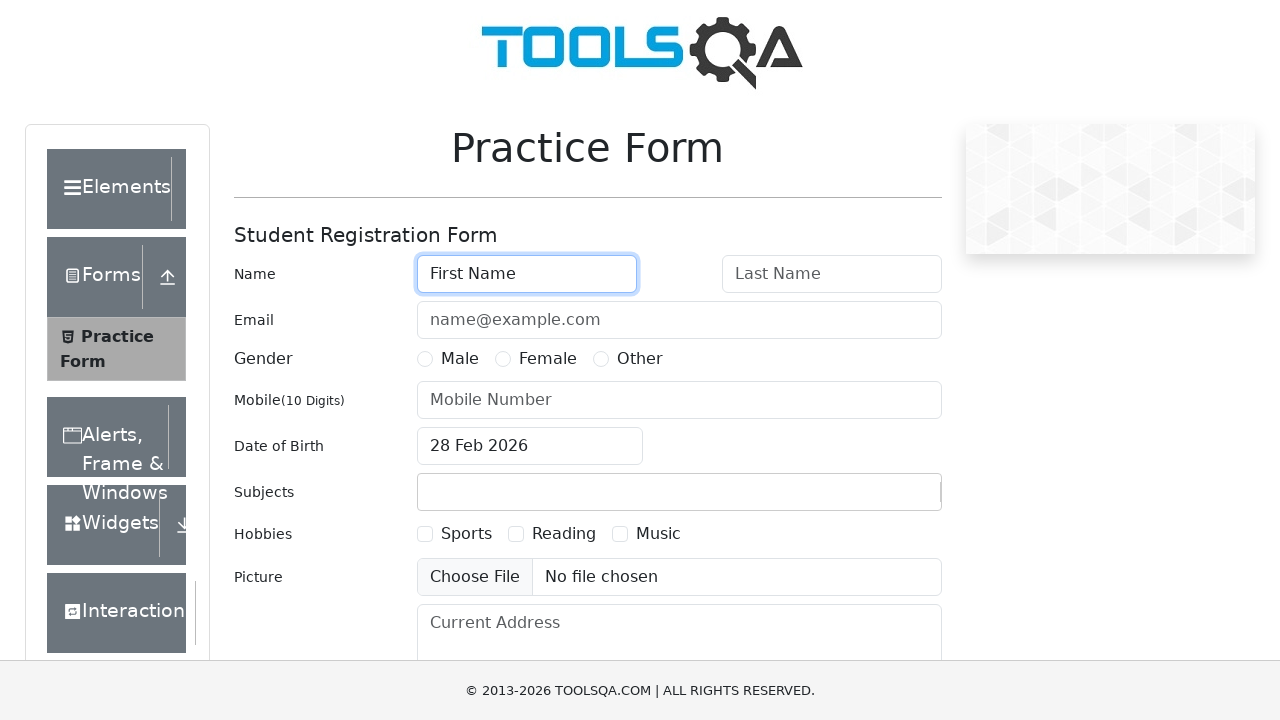

Filled last name field with 'Last Name' on #lastName
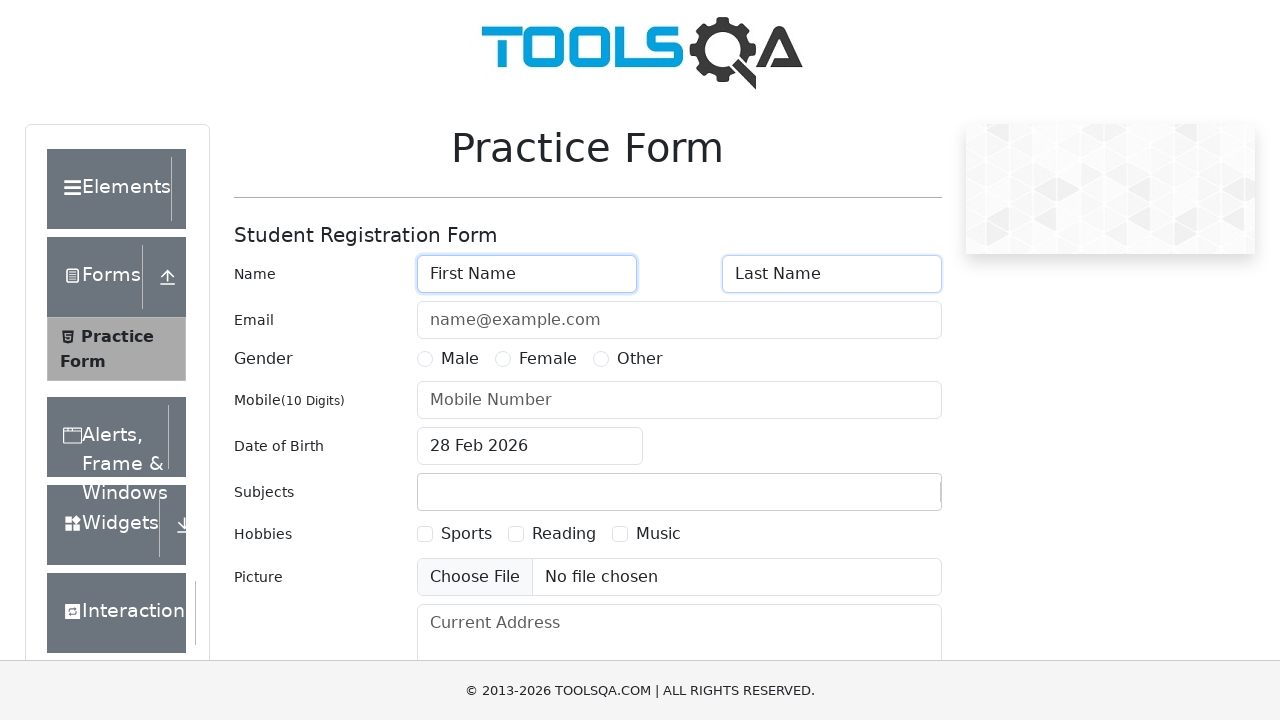

Filled email field with 'userEmail@mail.ru' on #userEmail
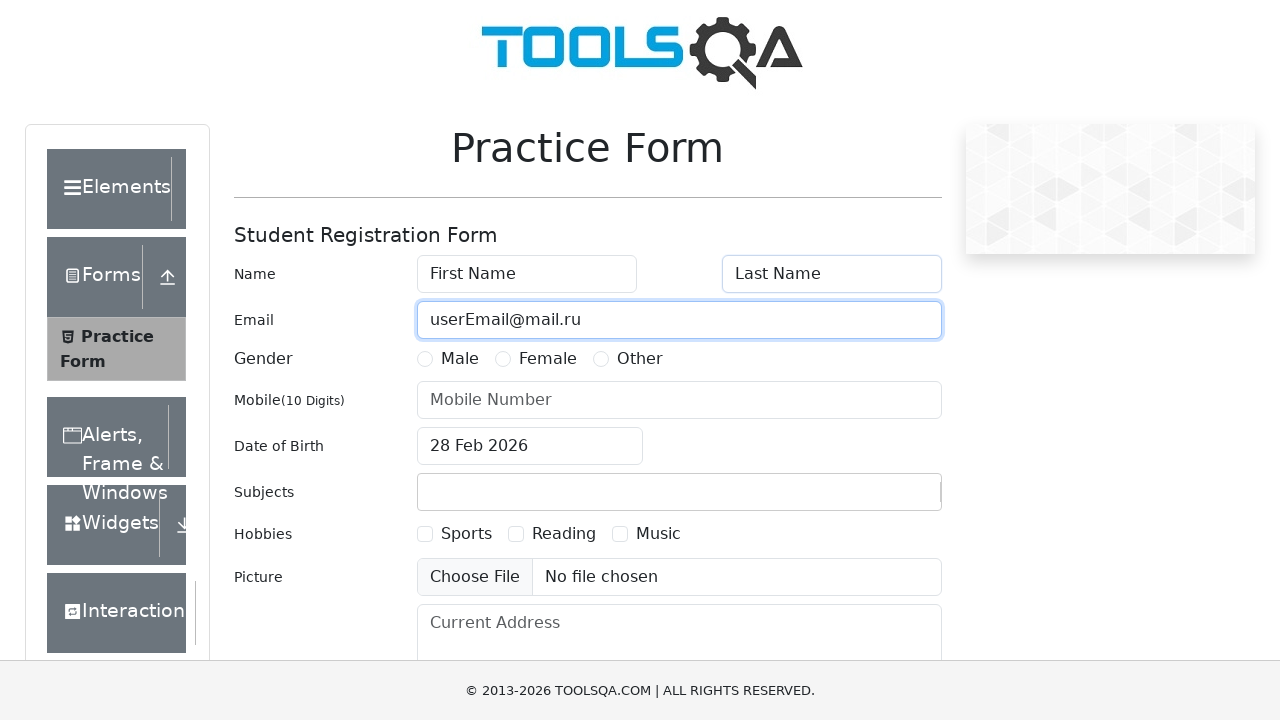

Selected Female gender option at (548, 359) on label[for='gender-radio-2']
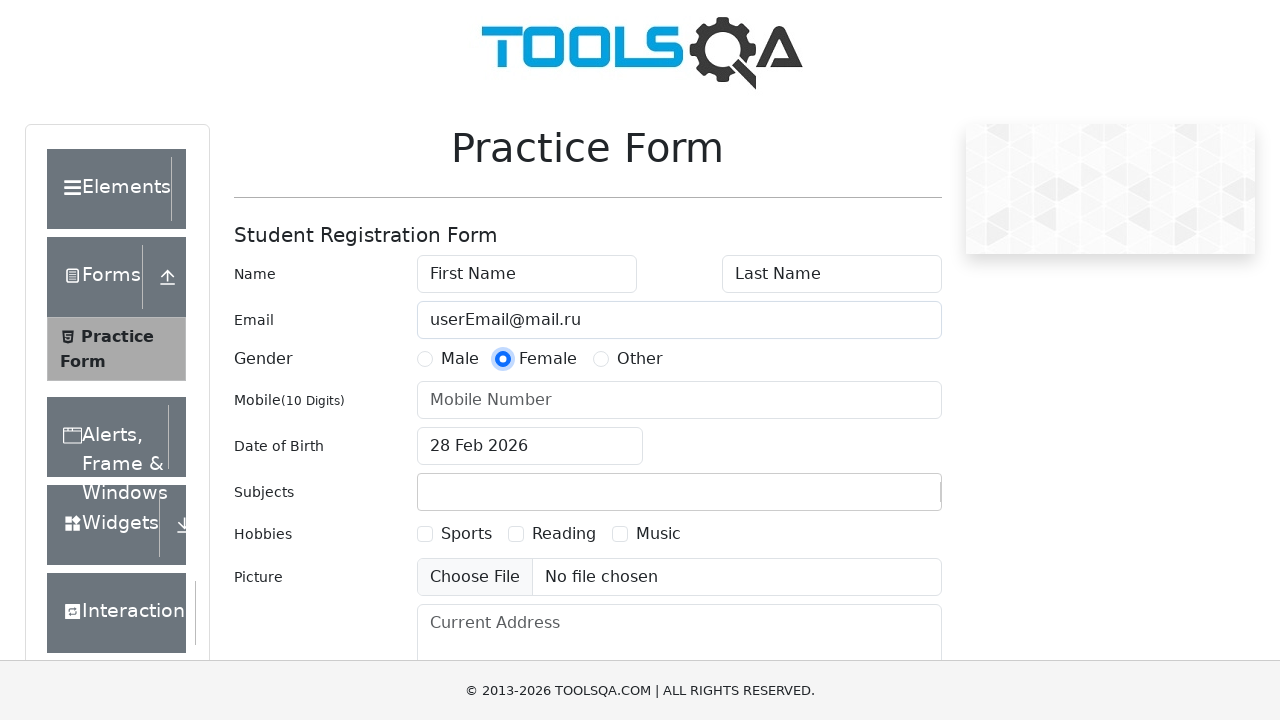

Filled mobile number field with '9232491349' on #userNumber
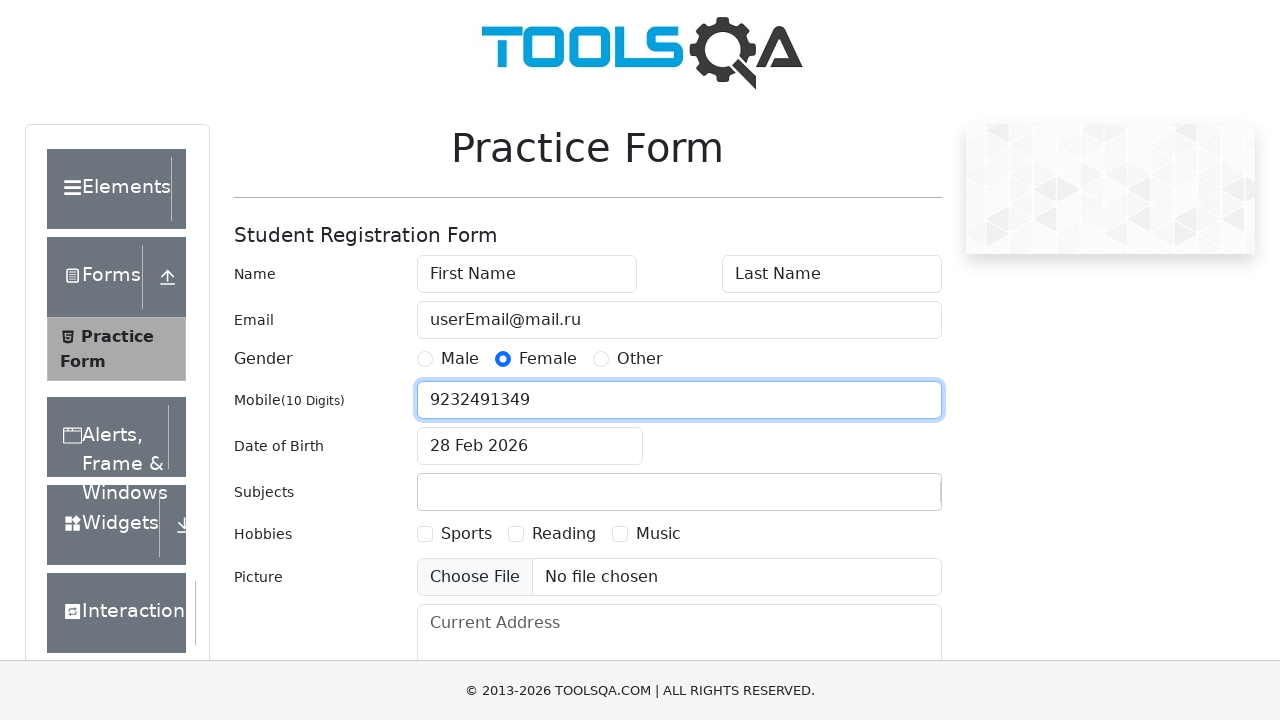

Clicked date of birth input field to open date picker at (530, 446) on #dateOfBirthInput
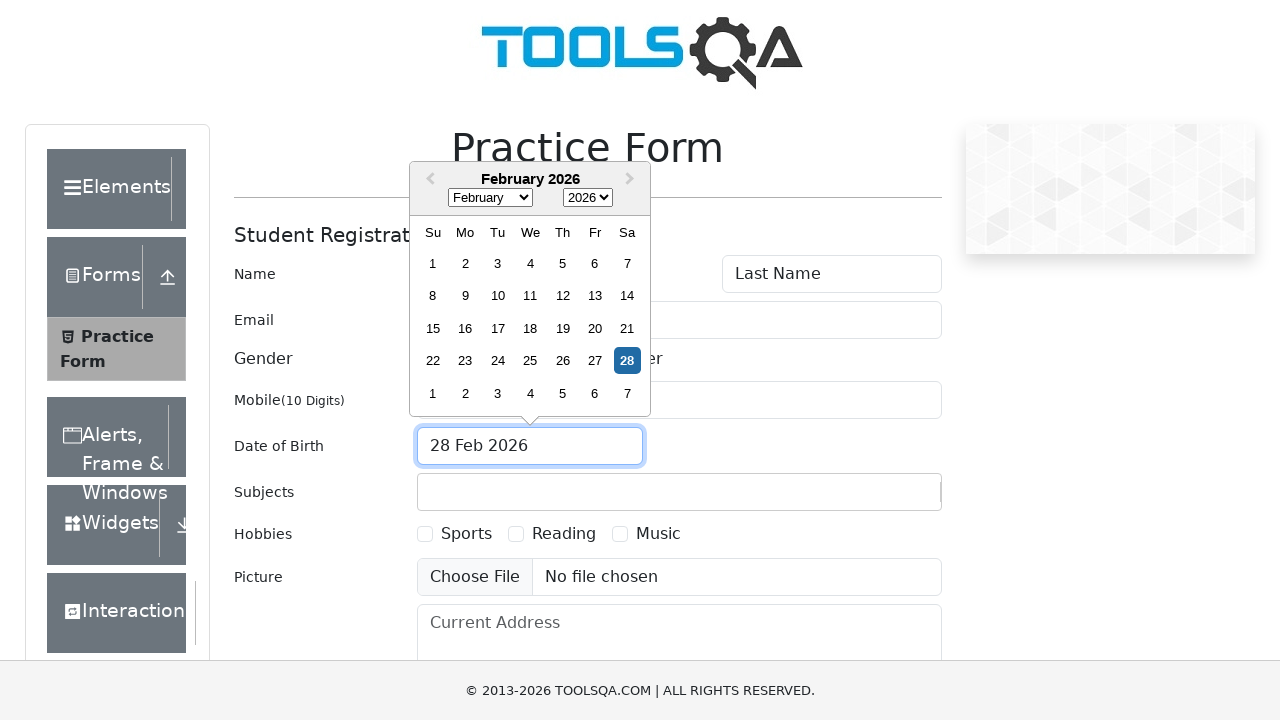

Clicked month dropdown to select month at (490, 198) on div.react-datepicker__month-dropdown-container select
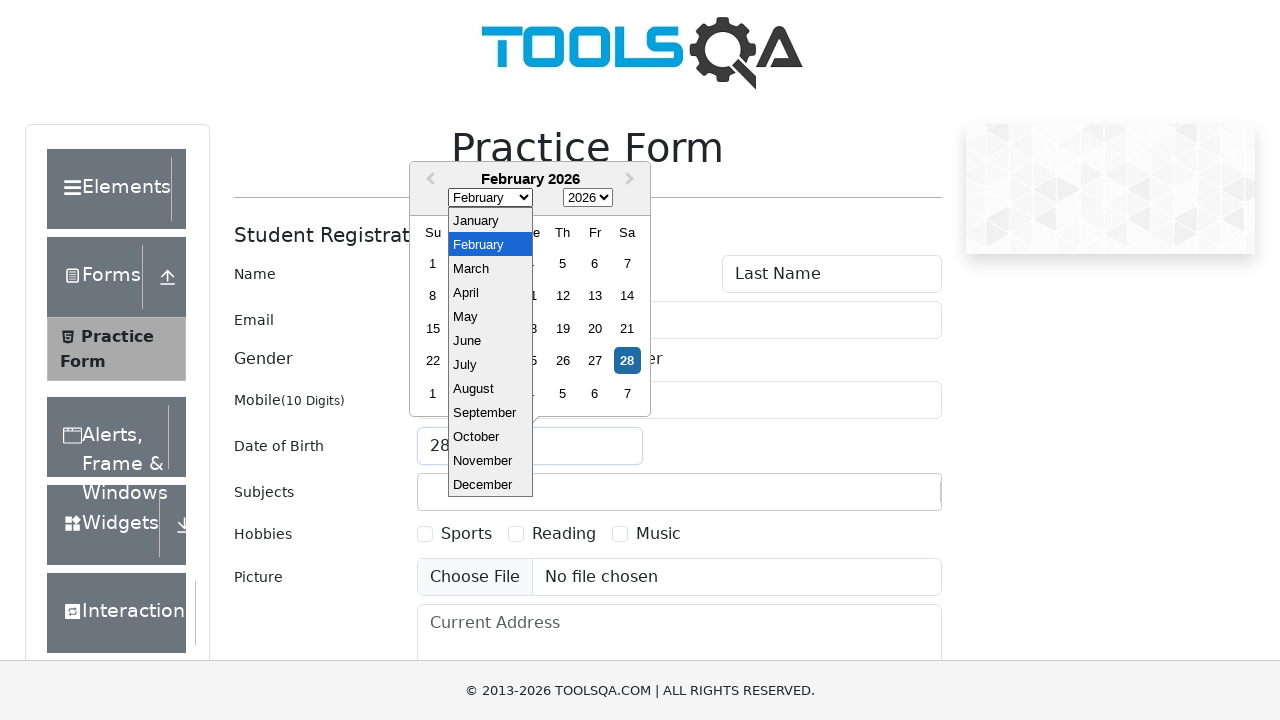

Selected August (index 7) from month dropdown on div.react-datepicker__month-dropdown-container select
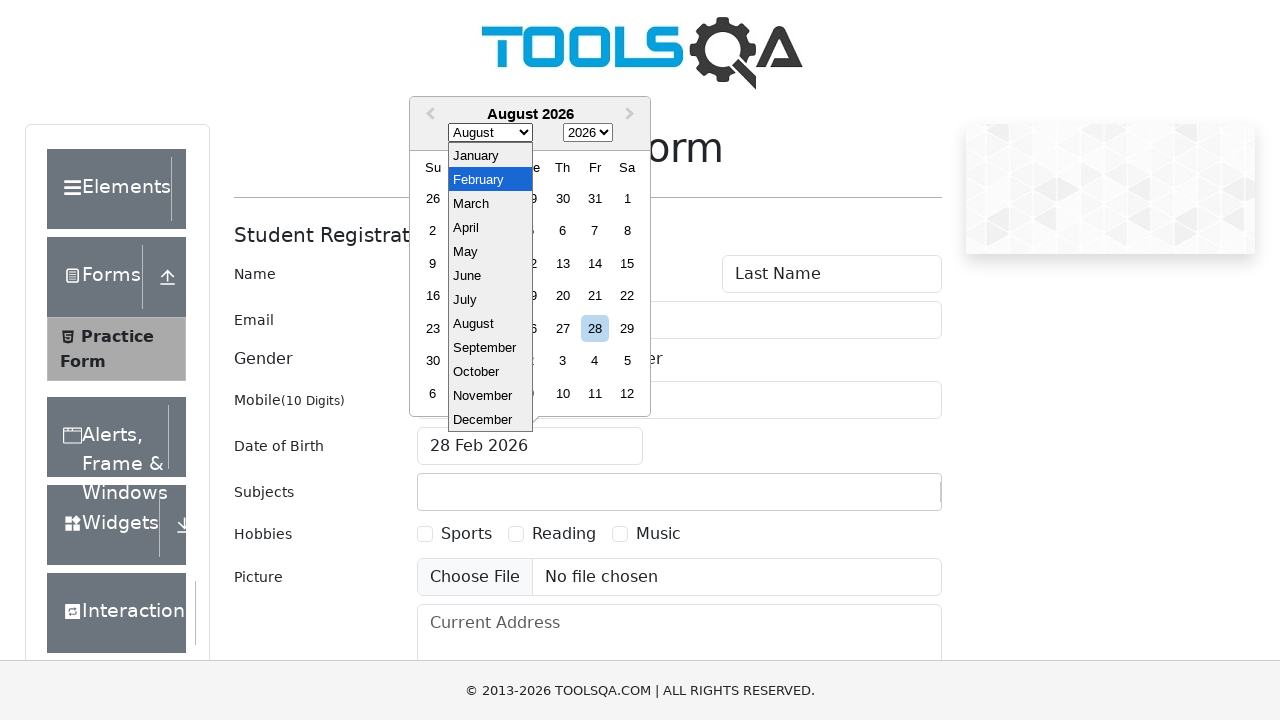

Selected year 1990 from year dropdown on .react-datepicker__year-select
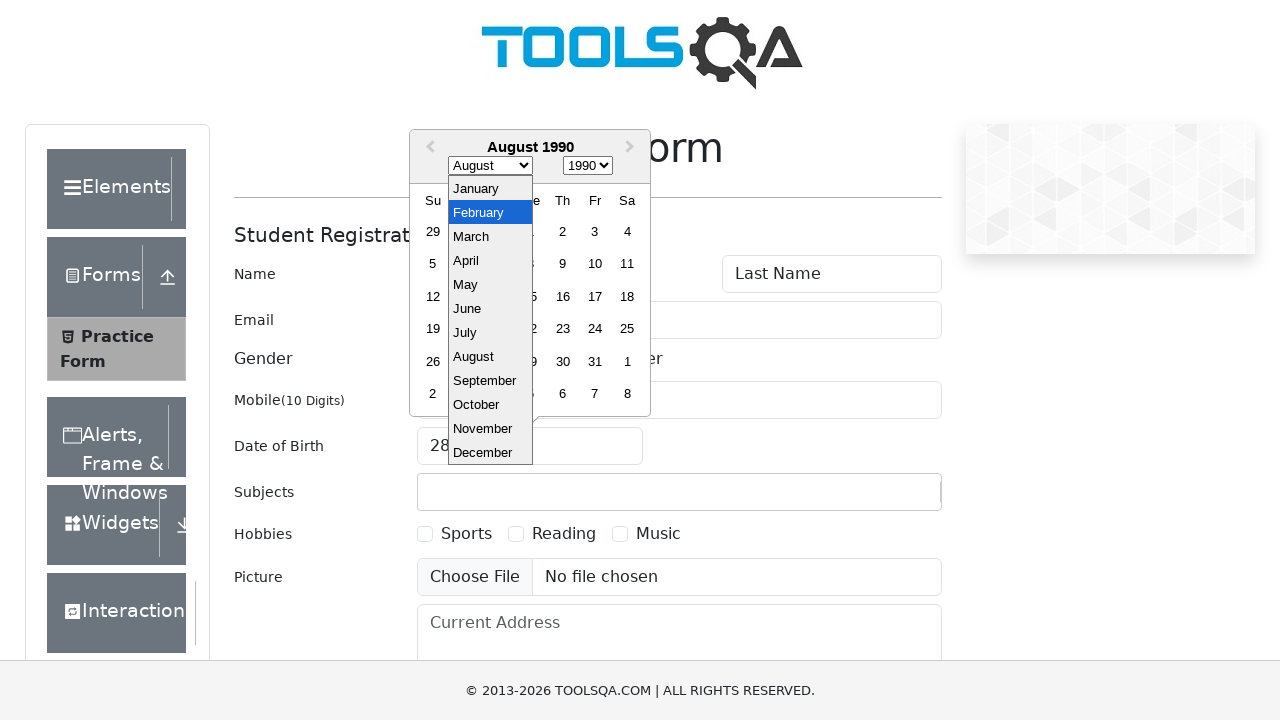

Selected day 18 from date picker calendar at (627, 296) on .react-datepicker__day--018:not(.react-datepicker__day--outside-month)
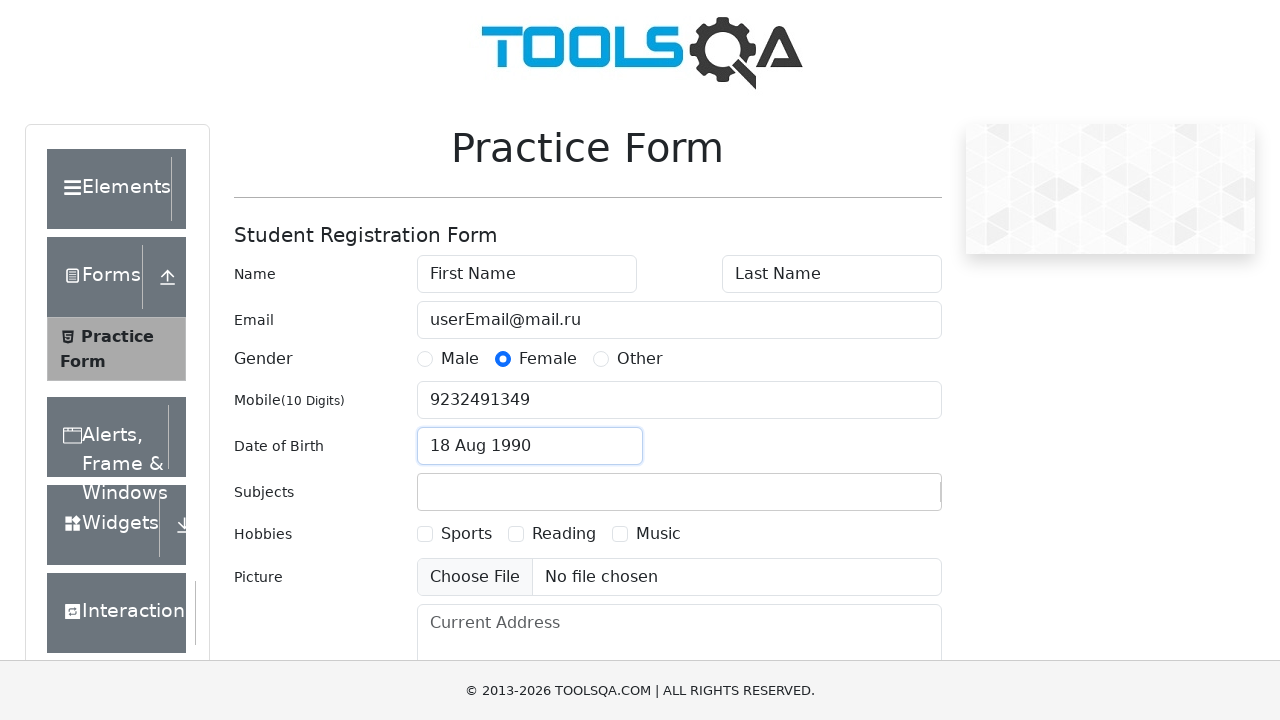

Filled subjects input field with 'Maths' on #subjectsInput
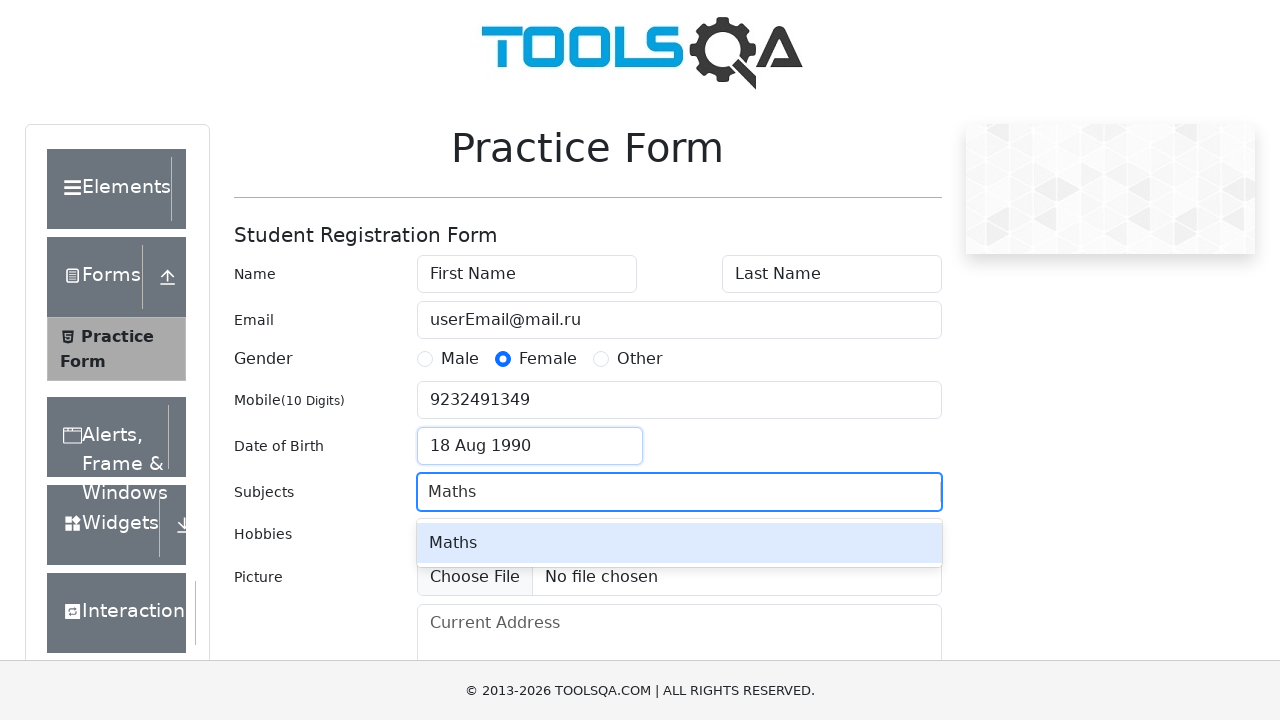

Pressed Enter to confirm 'Maths' subject selection on #subjectsInput
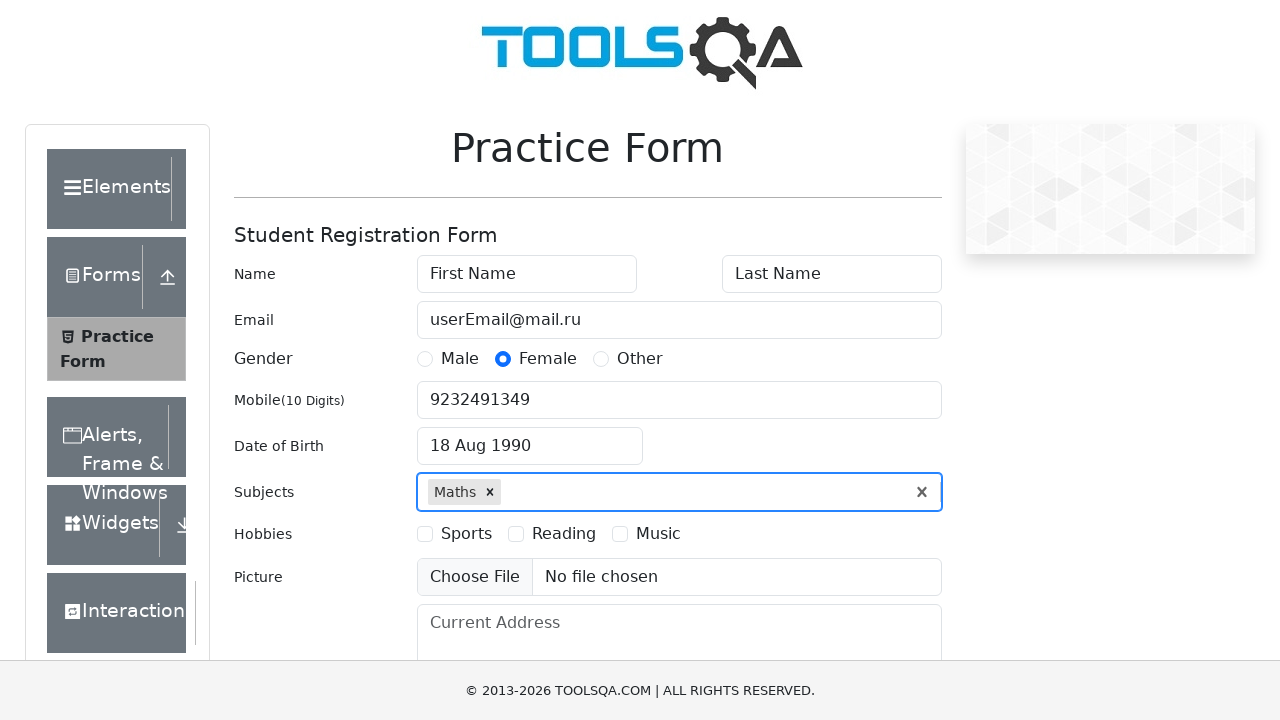

Selected Music hobby checkbox at (658, 534) on label[for='hobbies-checkbox-3']
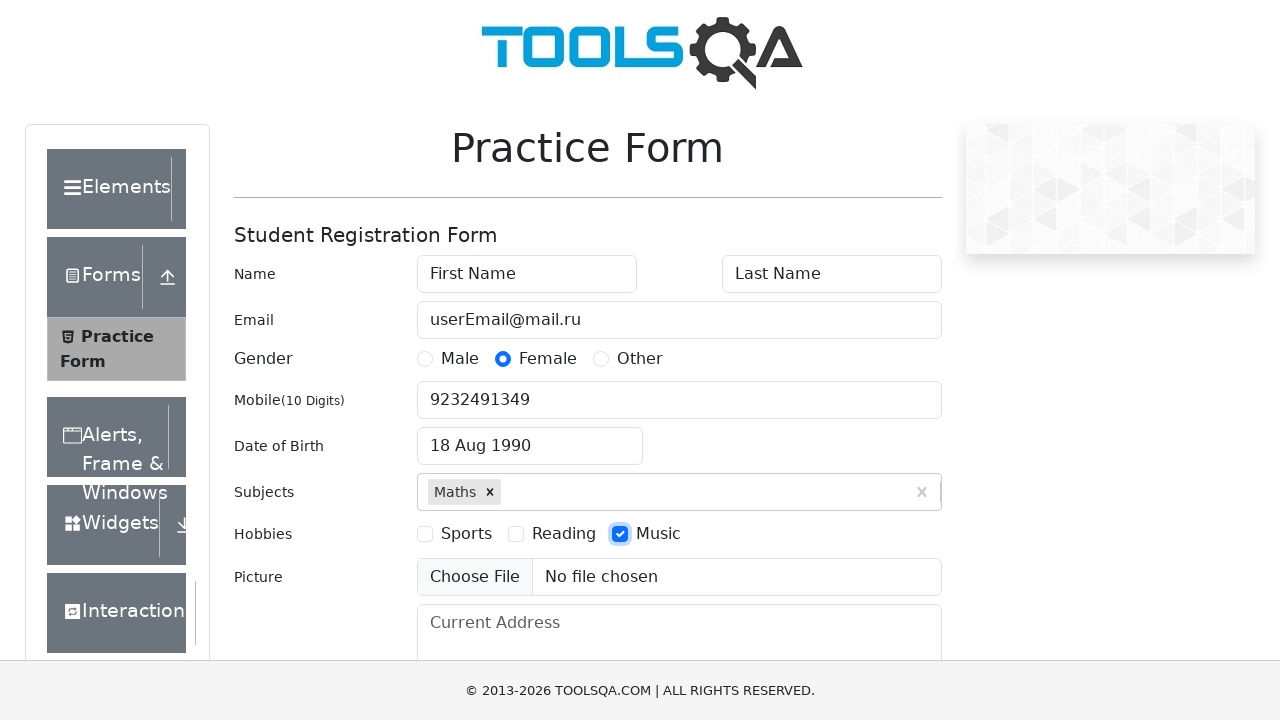

Filled current address field with 'currentAddress' on #currentAddress
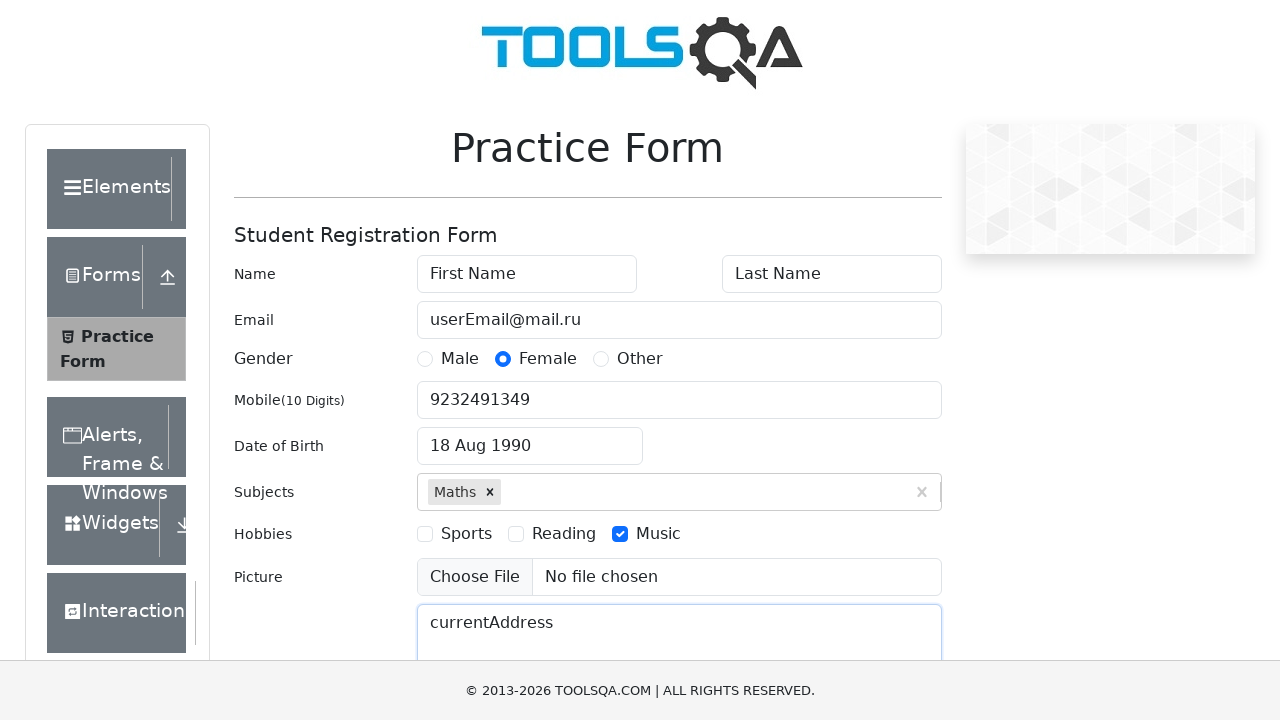

Typed 'Hary' in state dropdown to filter options on #react-select-3-input
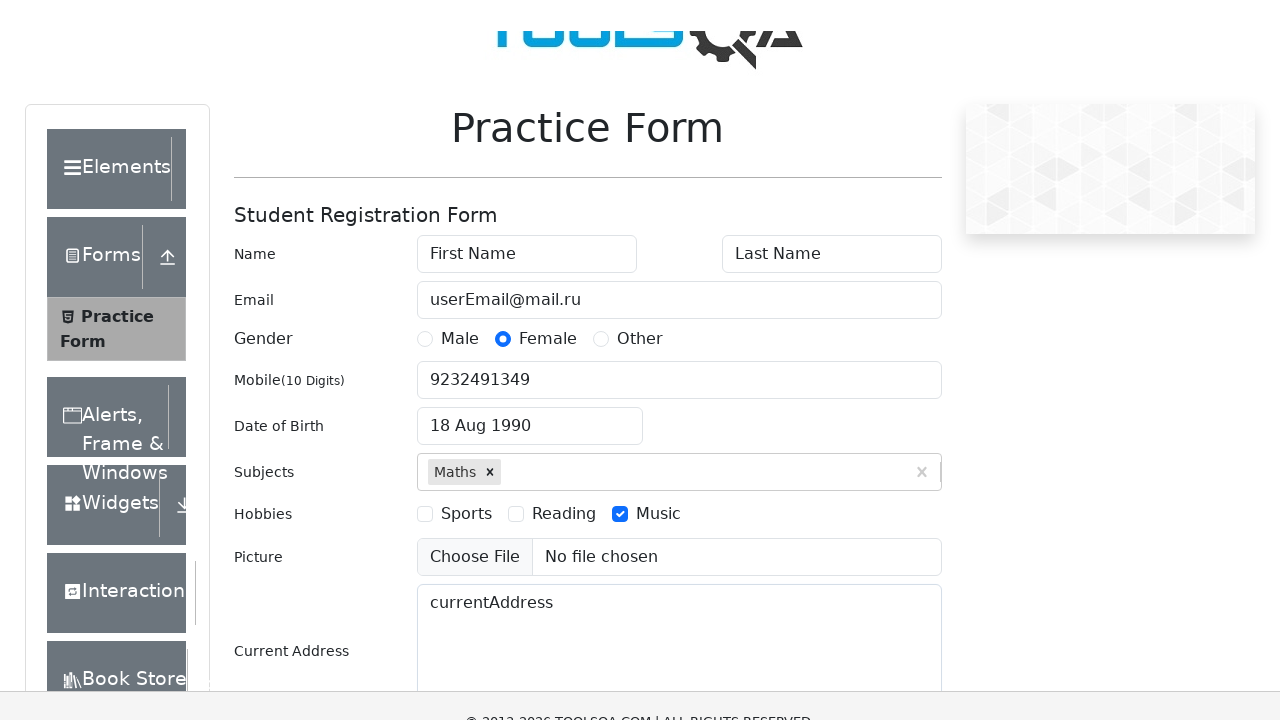

Pressed Enter to select Haryana state on #react-select-3-input
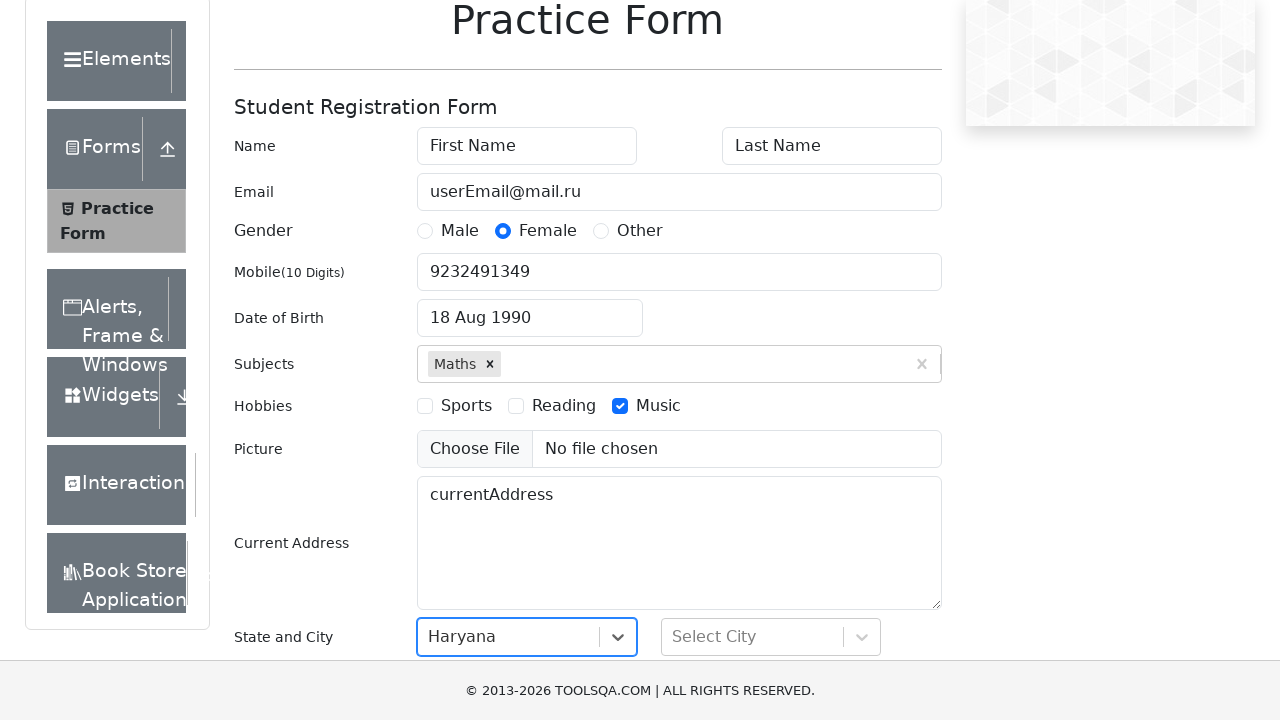

Typed 'Kar' in city dropdown to filter options on #react-select-4-input
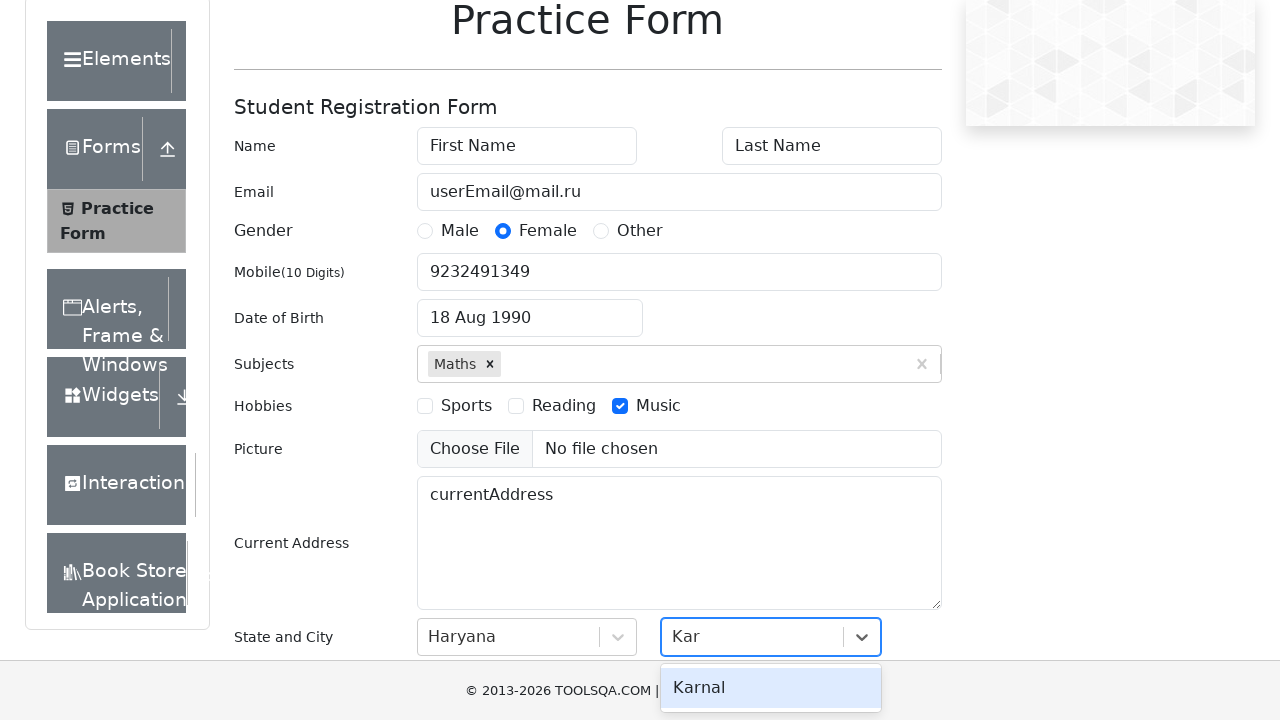

Pressed Enter to select Karnal city on #react-select-4-input
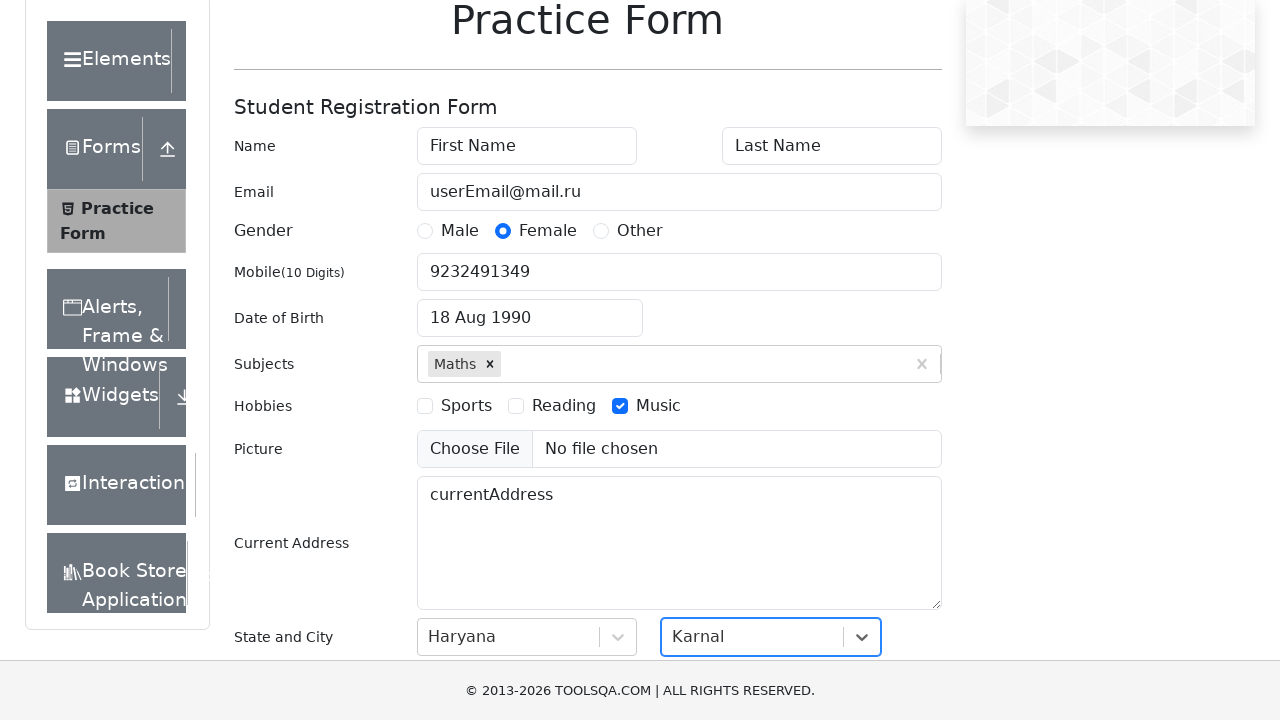

Clicked submit button to submit the practice form at (885, 499) on #submit
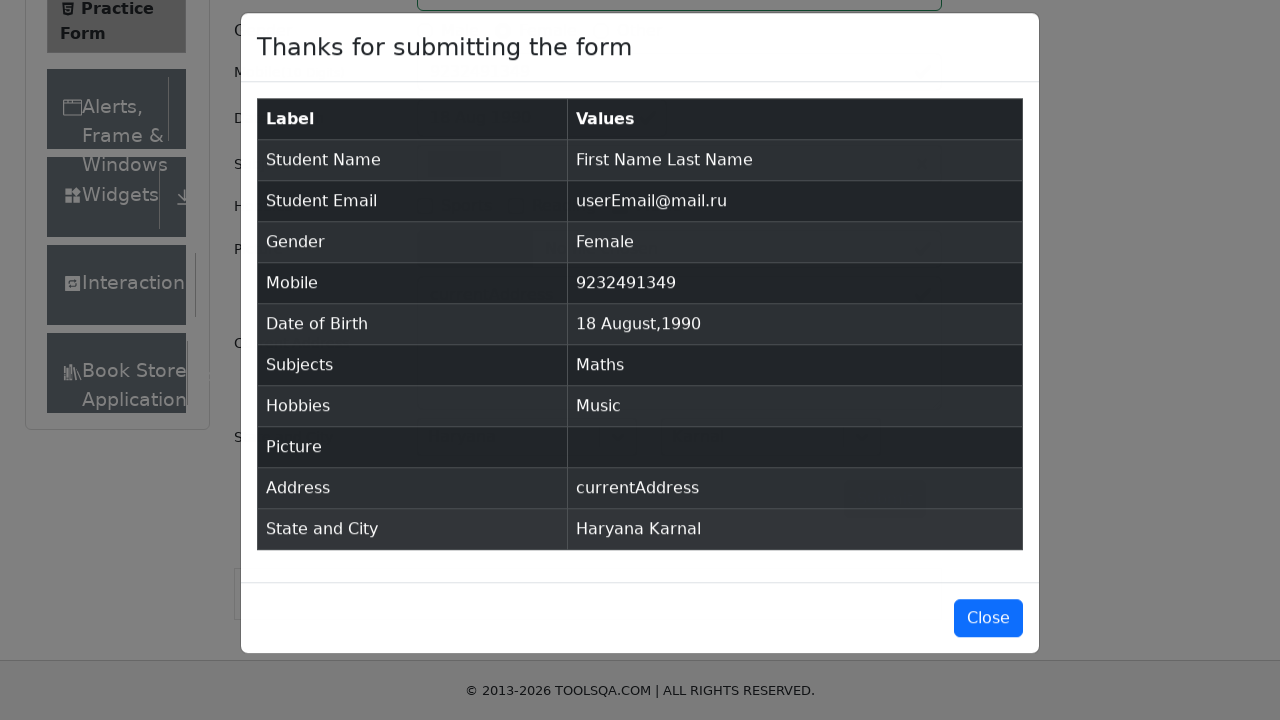

Confirmation modal appeared with submitted data
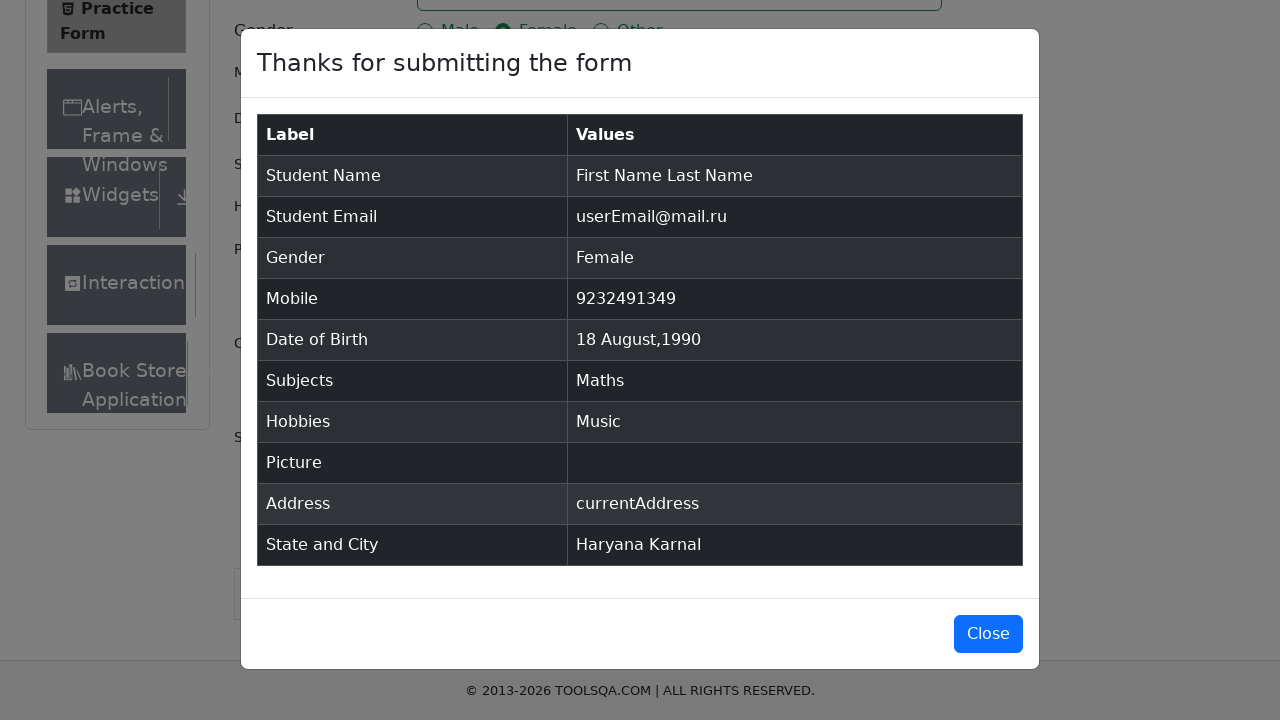

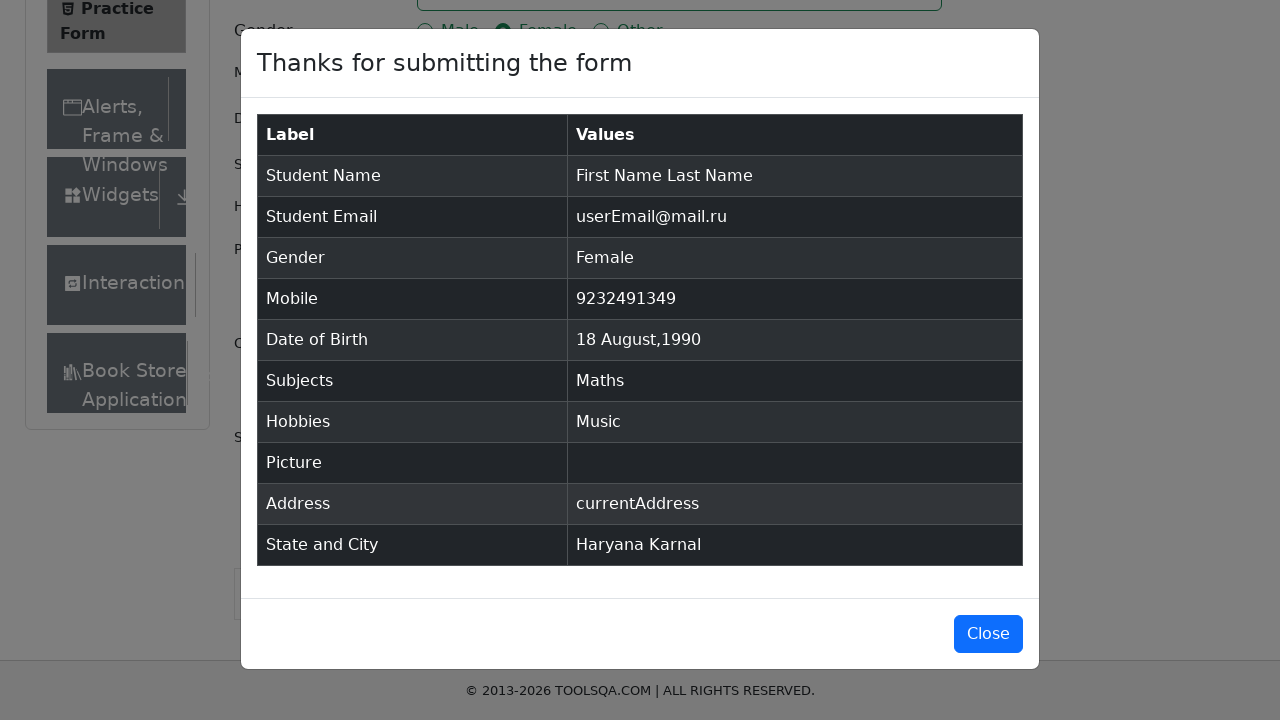